Tests that clicking Clear completed removes completed items from the list

Starting URL: https://demo.playwright.dev/todomvc

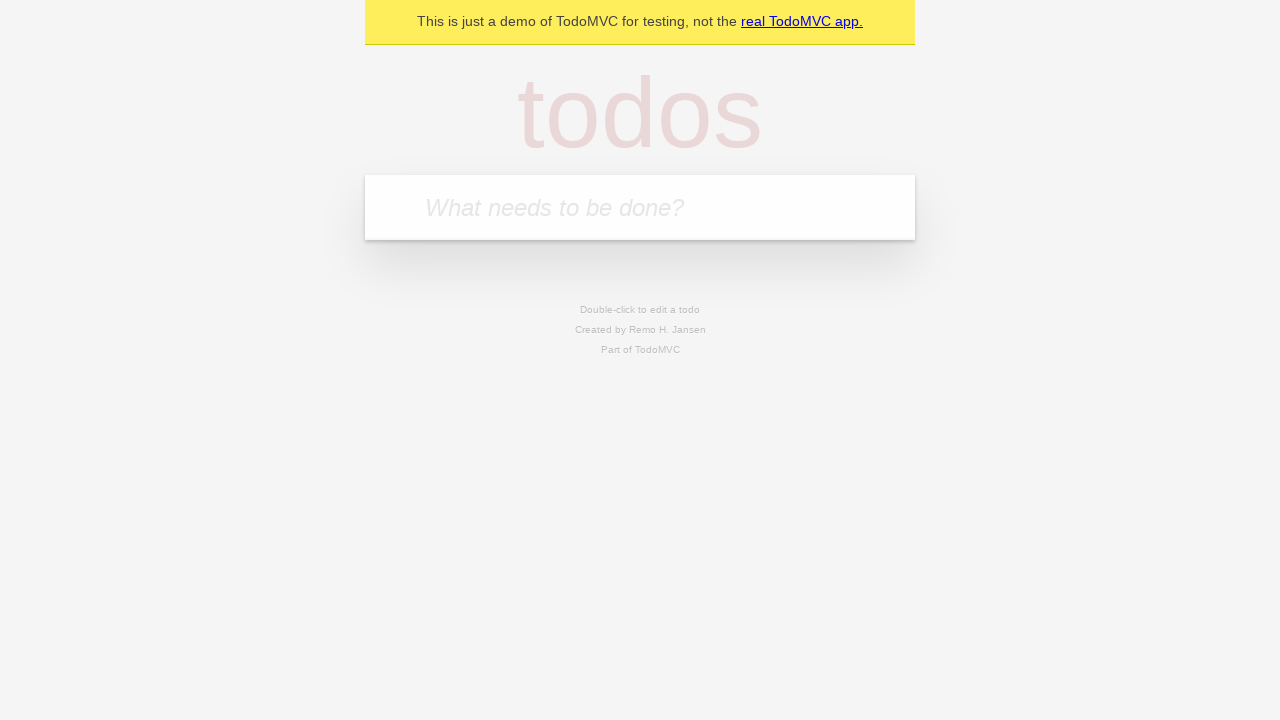

Filled todo input with 'buy some cheese' on internal:attr=[placeholder="What needs to be done?"i]
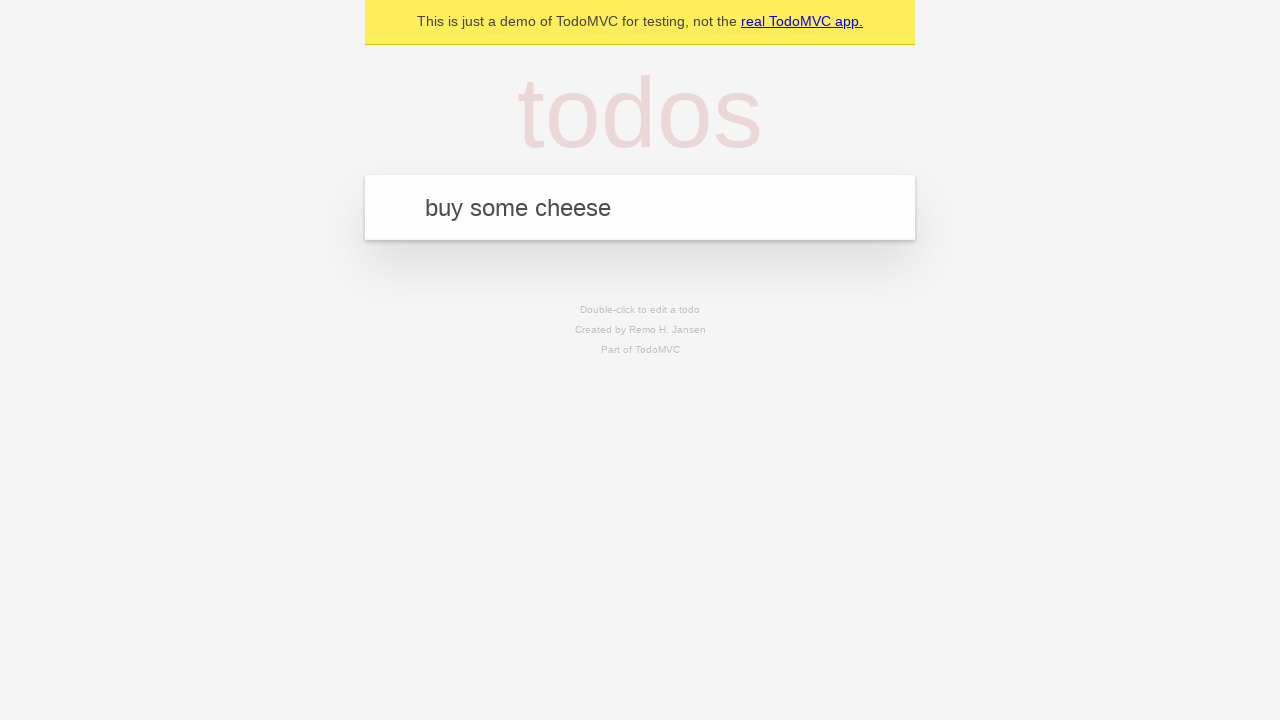

Pressed Enter to create first todo item on internal:attr=[placeholder="What needs to be done?"i]
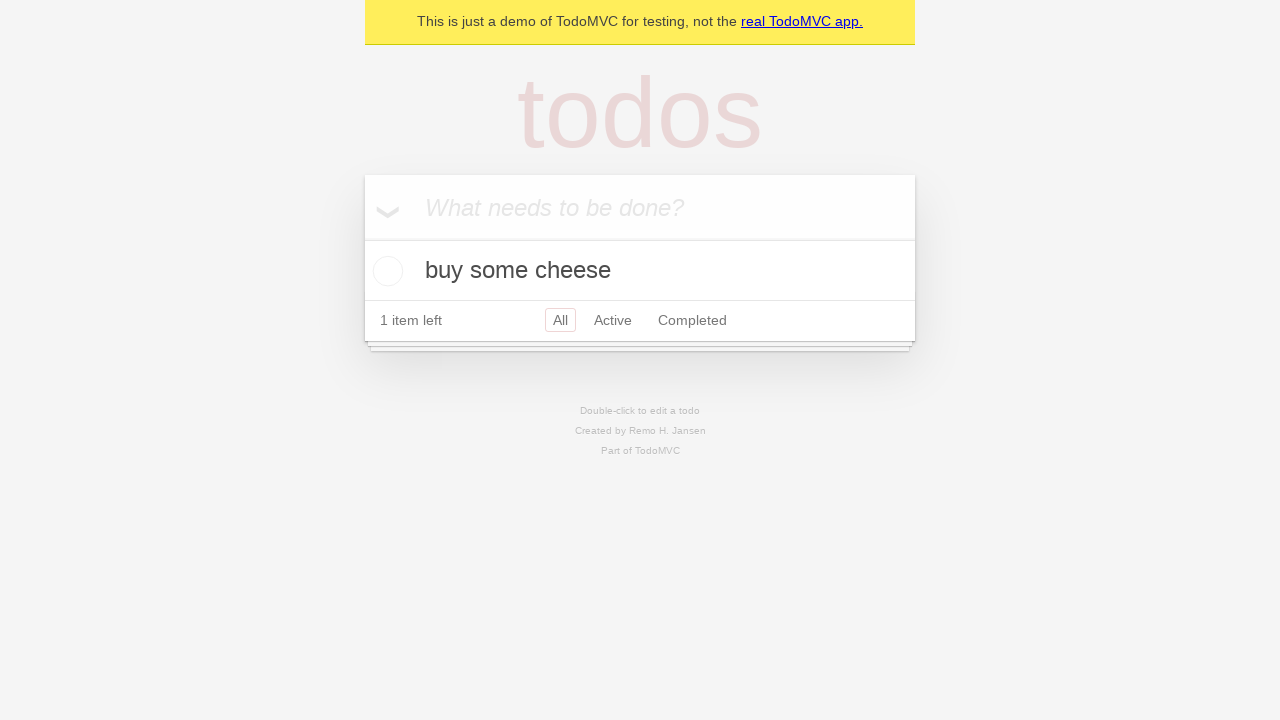

Filled todo input with 'feed the cat' on internal:attr=[placeholder="What needs to be done?"i]
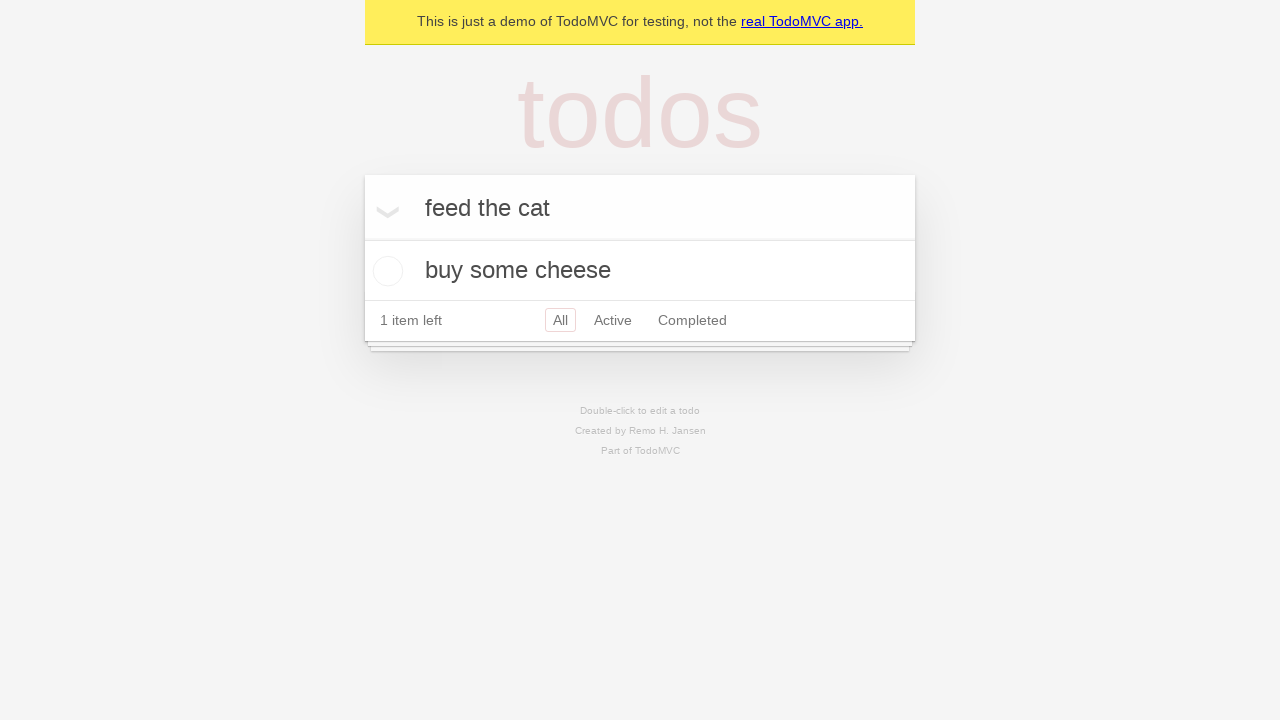

Pressed Enter to create second todo item on internal:attr=[placeholder="What needs to be done?"i]
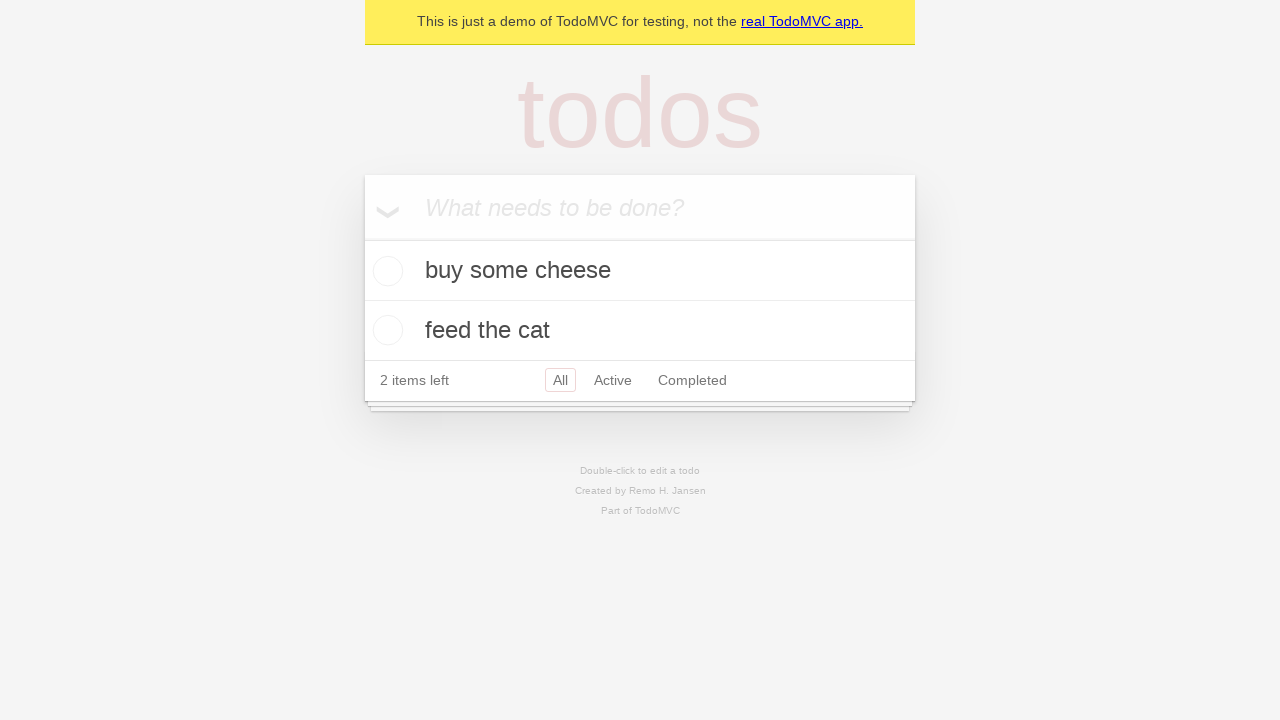

Filled todo input with 'book a doctors appointment' on internal:attr=[placeholder="What needs to be done?"i]
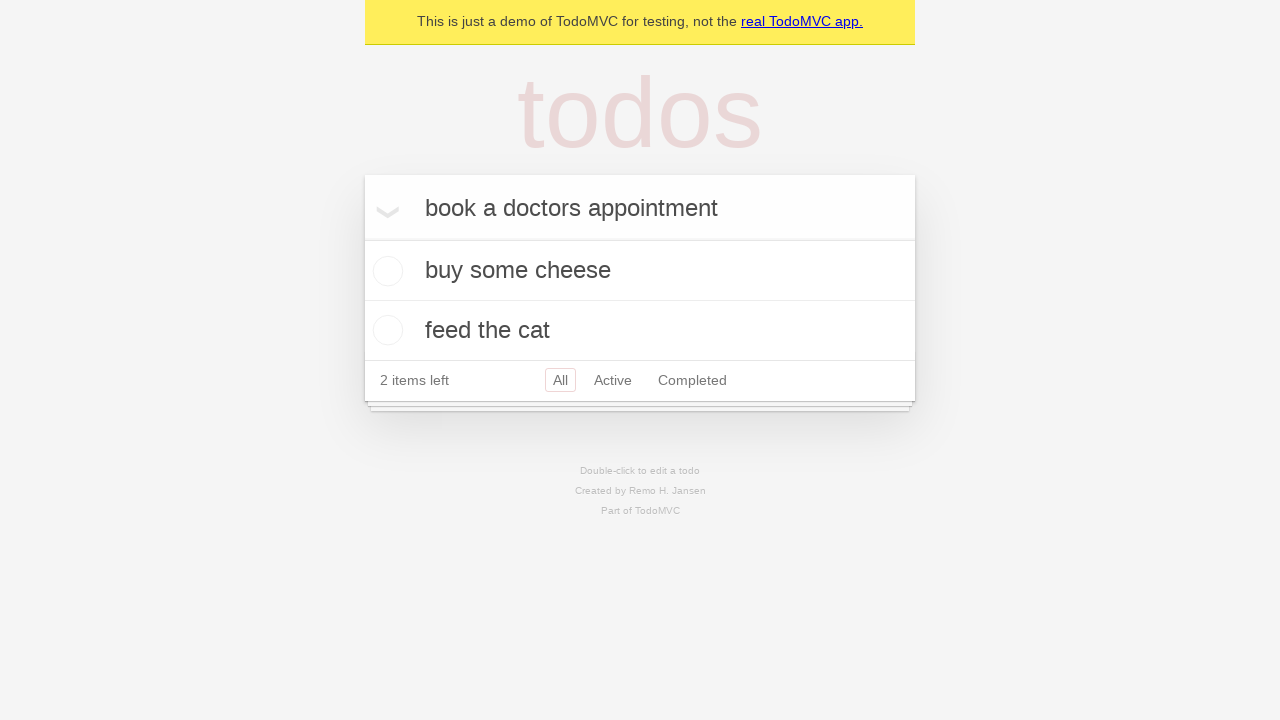

Pressed Enter to create third todo item on internal:attr=[placeholder="What needs to be done?"i]
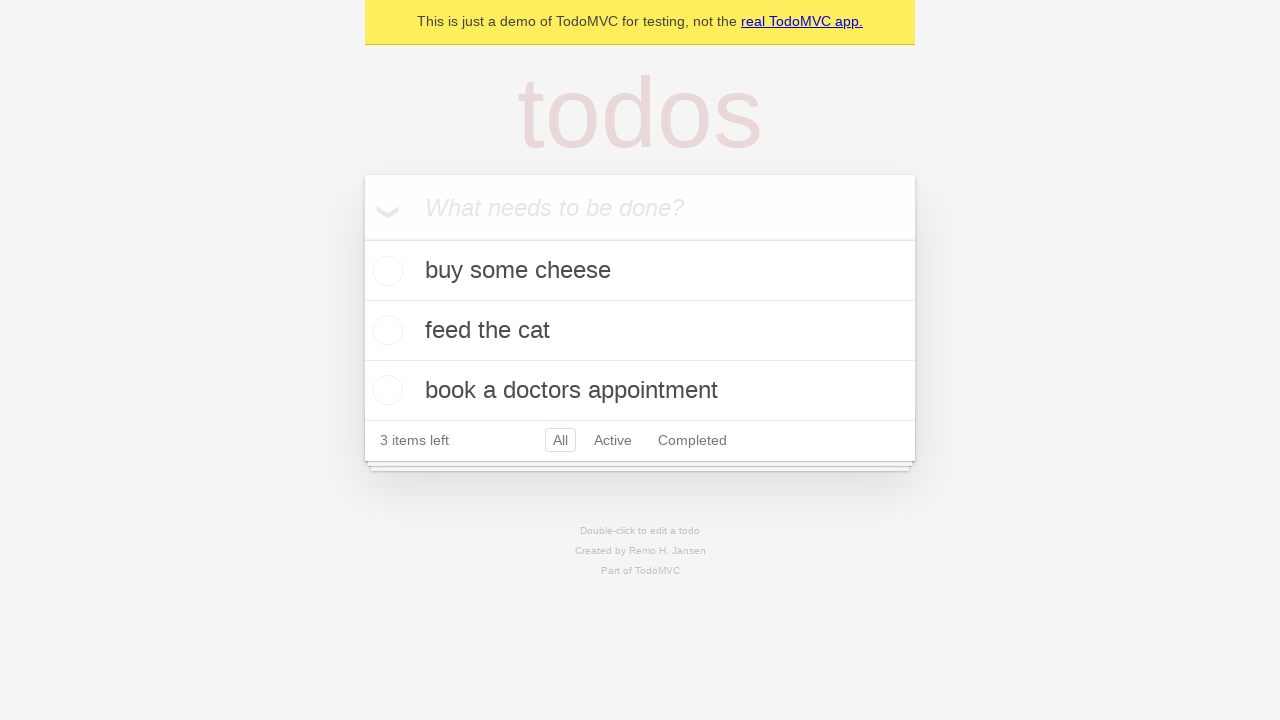

Checked the second todo item (feed the cat) at (385, 330) on internal:testid=[data-testid="todo-item"s] >> nth=1 >> internal:role=checkbox
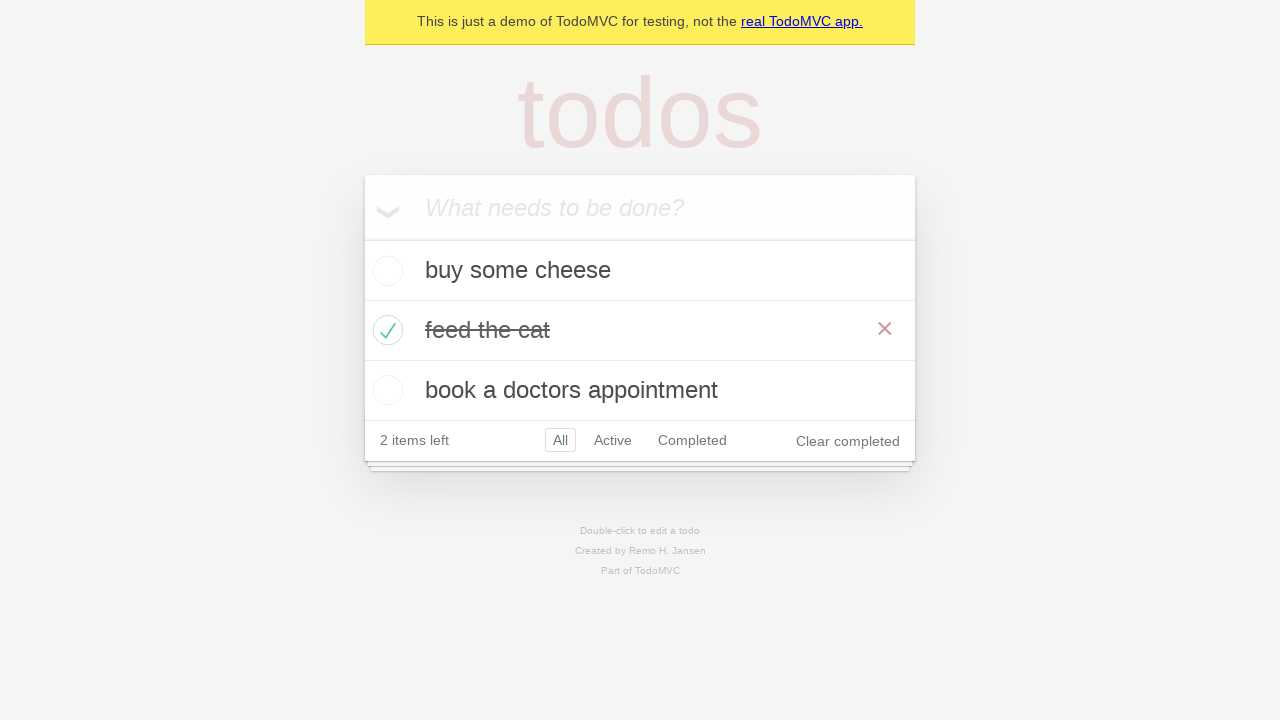

Clicked 'Clear completed' button to remove completed items at (848, 441) on internal:role=button[name="Clear completed"i]
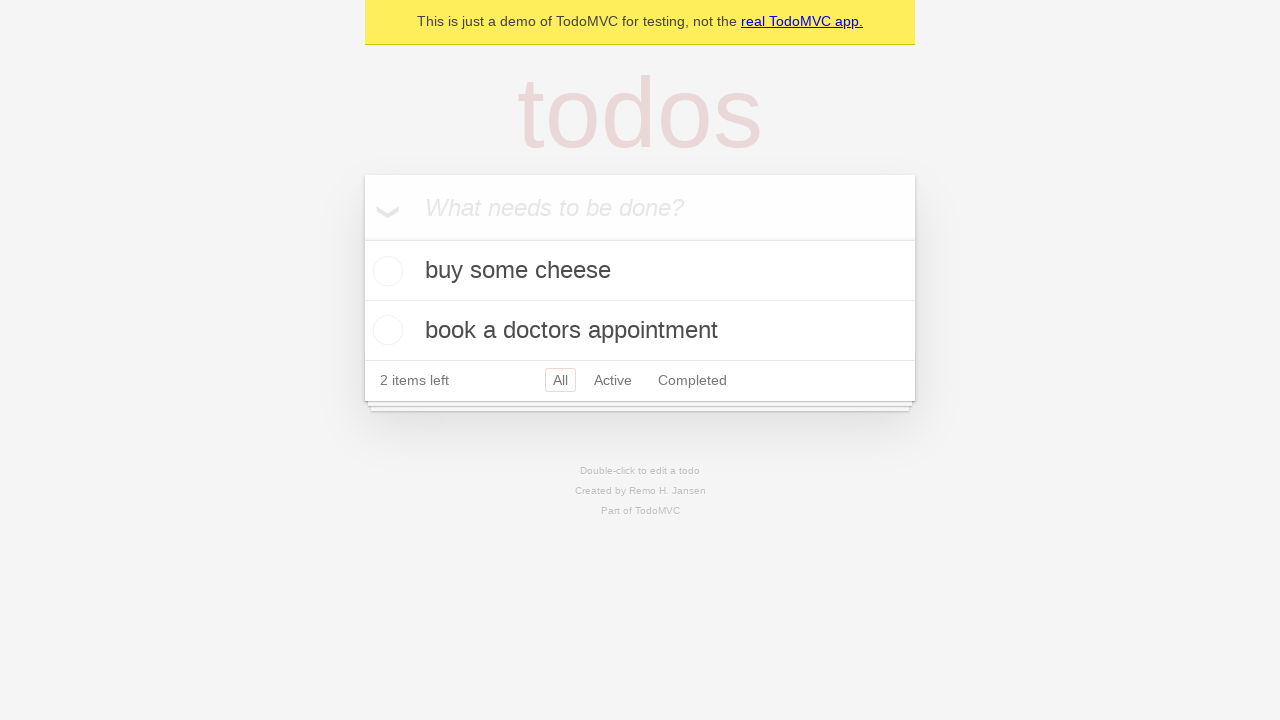

Verified that only 2 todo items remain after clearing completed item
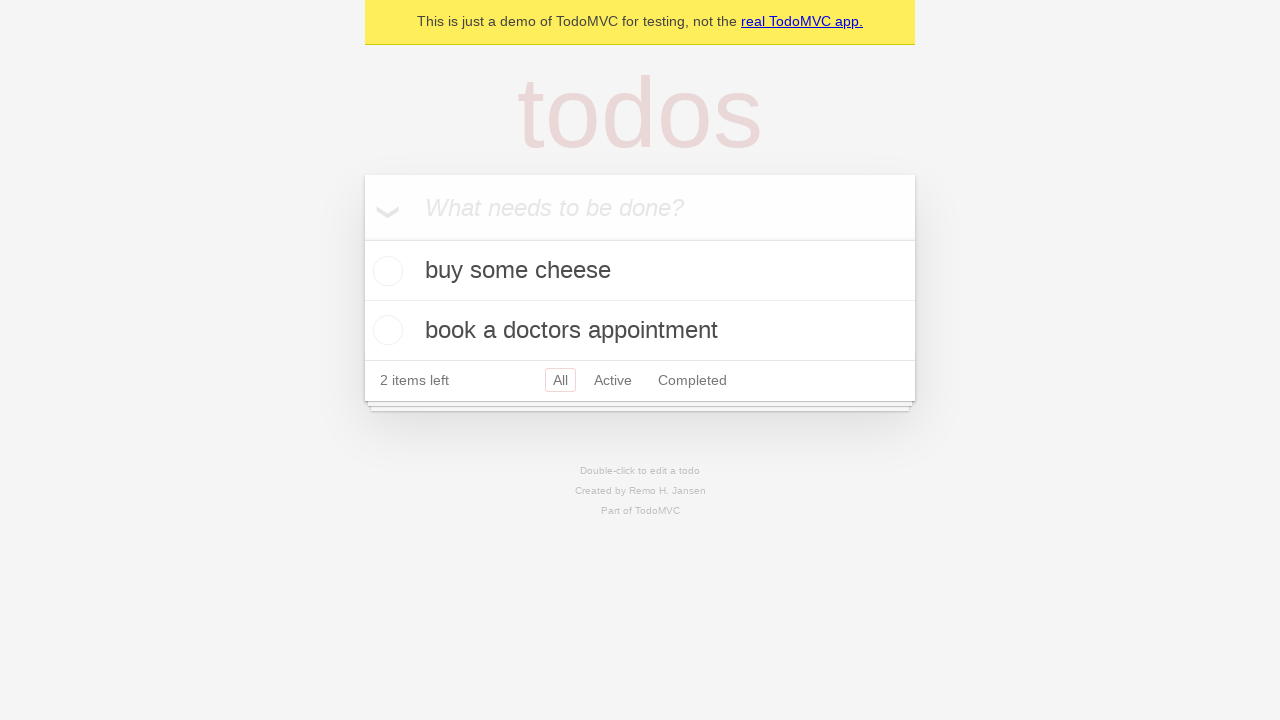

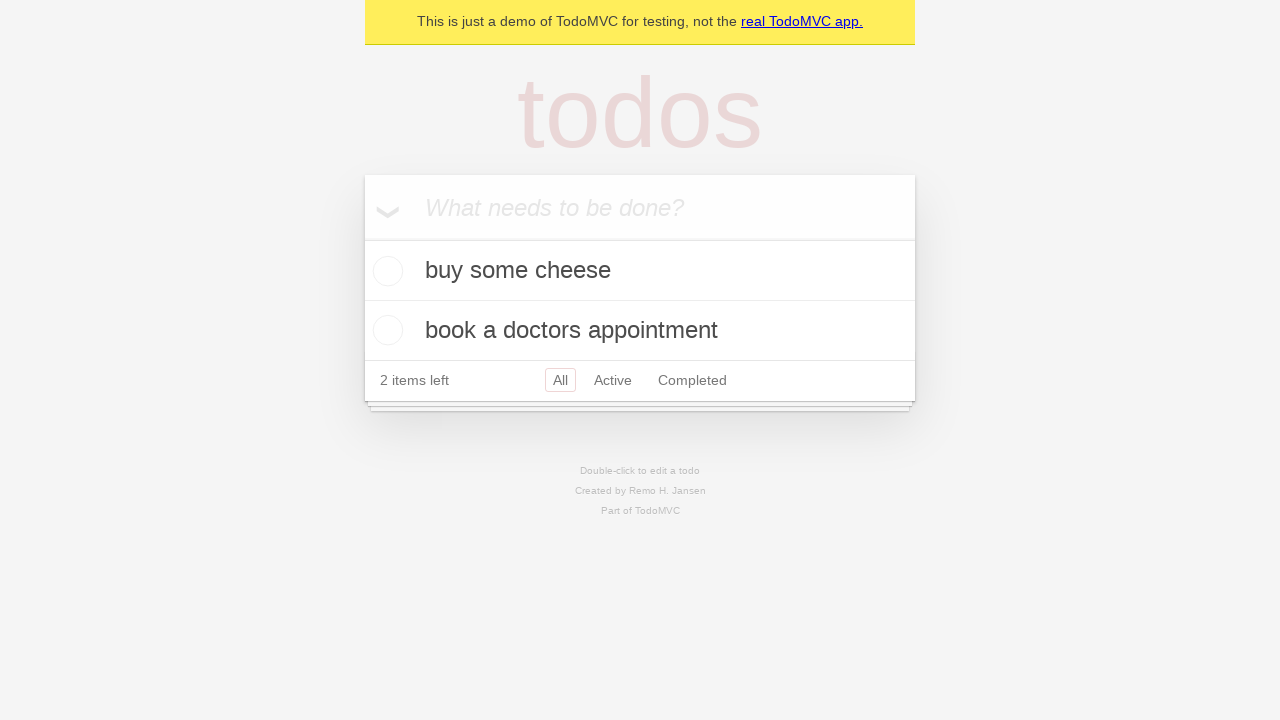